Tests dynamic controls by clicking Remove button, verifying "It's gone!" message, clicking Add button, and verifying "It's back!" message

Starting URL: https://the-internet.herokuapp.com/dynamic_controls

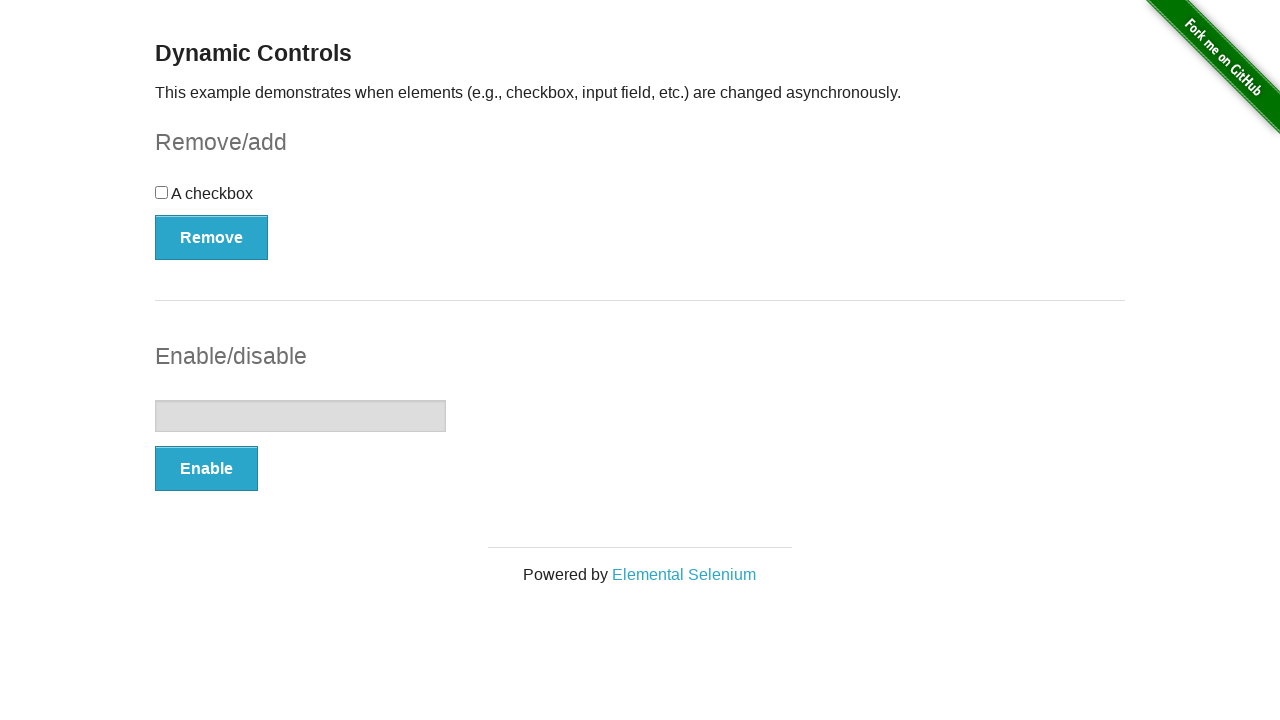

Clicked Remove button at (212, 237) on button:has-text('Remove')
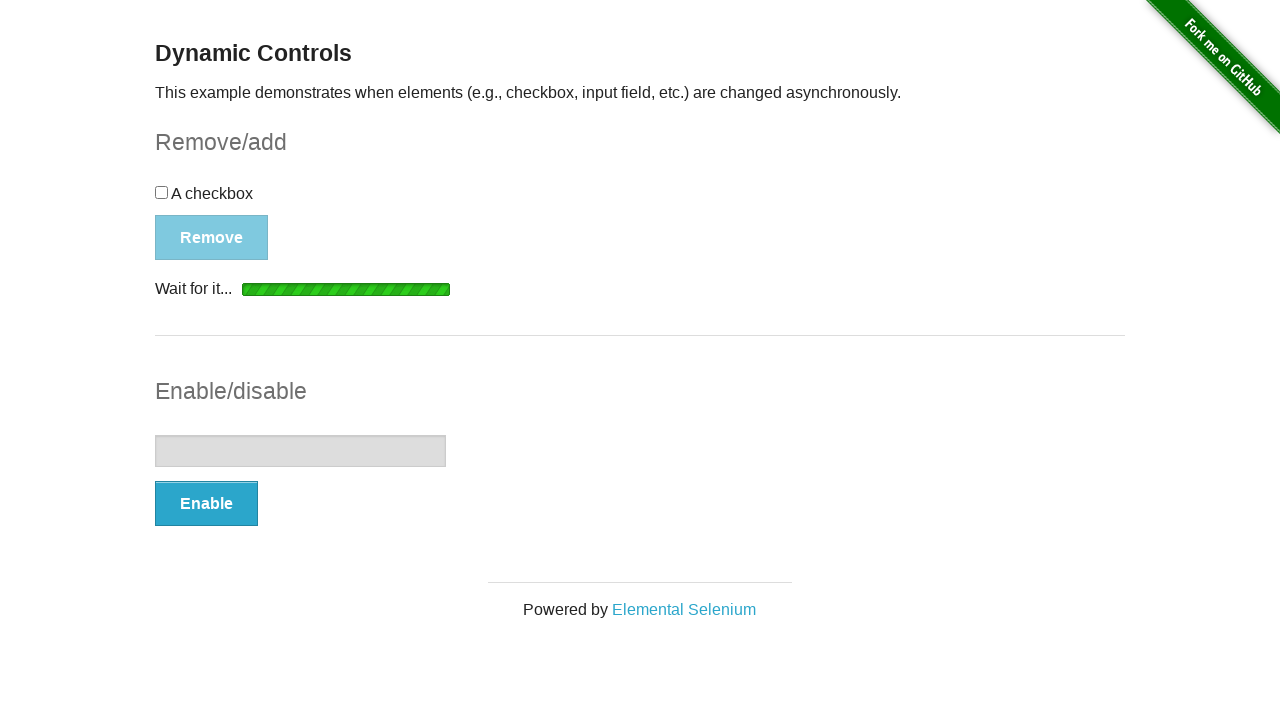

Verified "It's gone!" message appeared
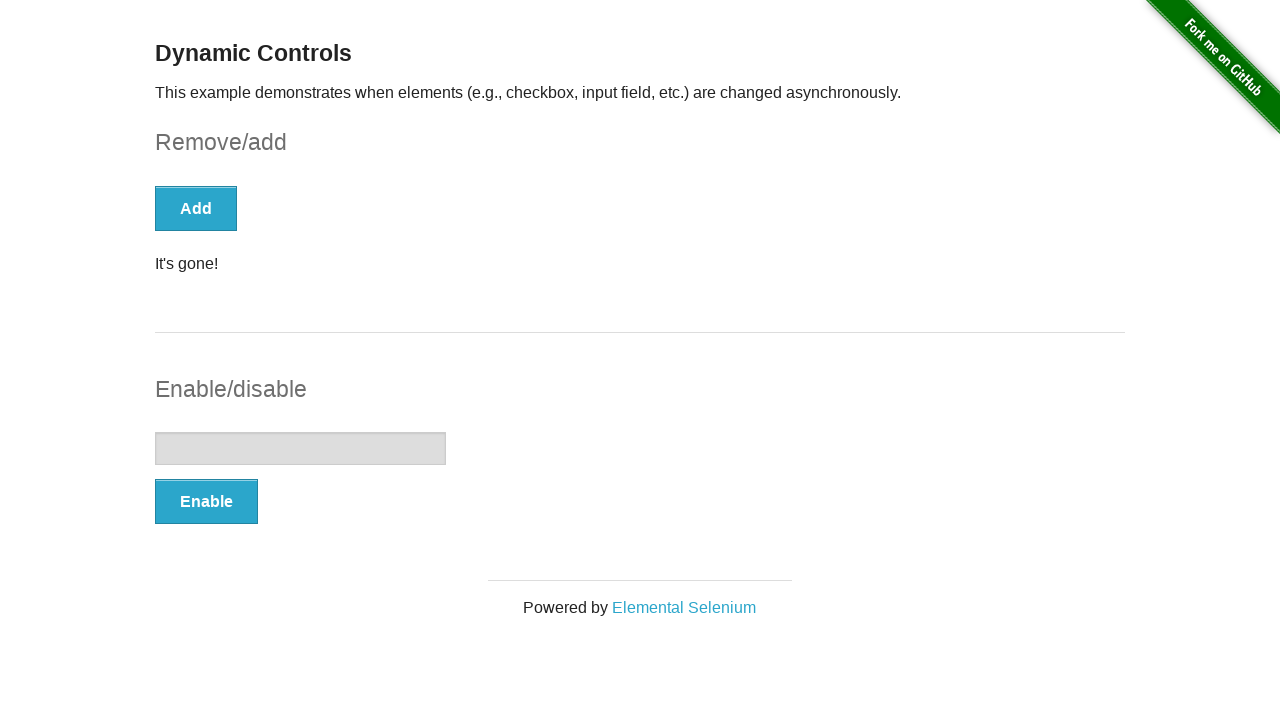

Clicked Add button at (196, 208) on button:has-text('Add')
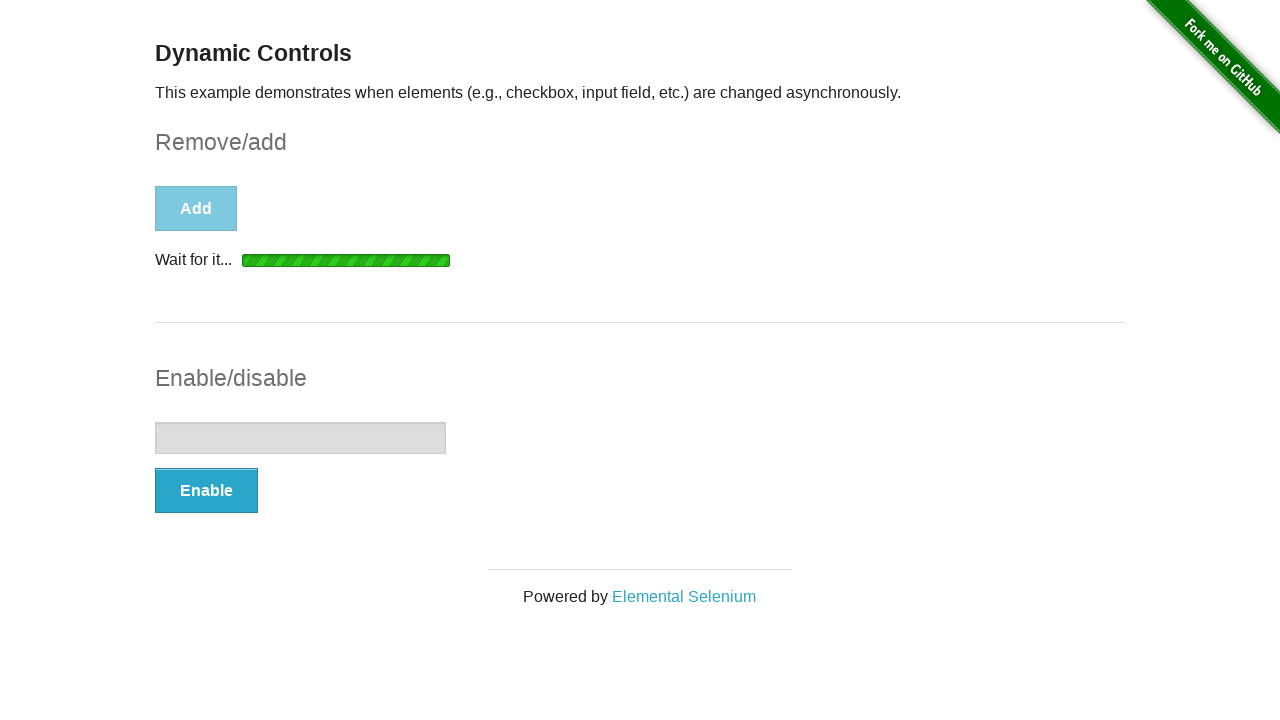

Verified "It's back!" message appeared
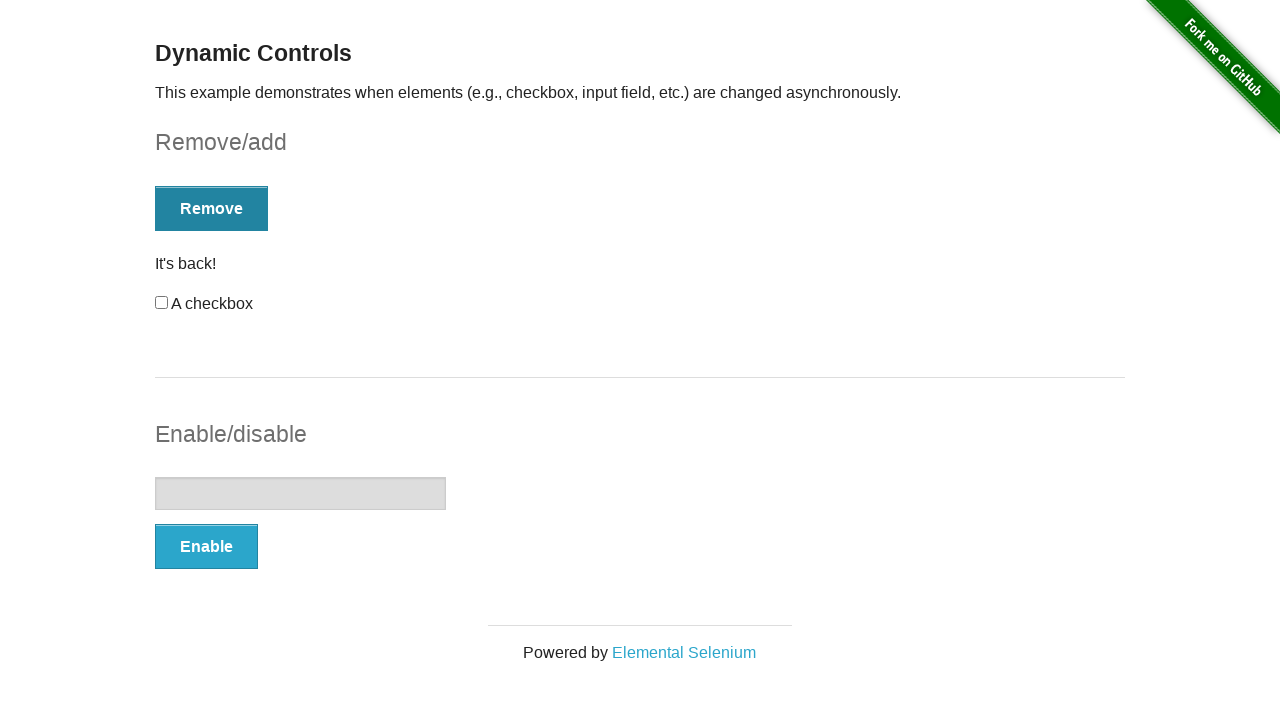

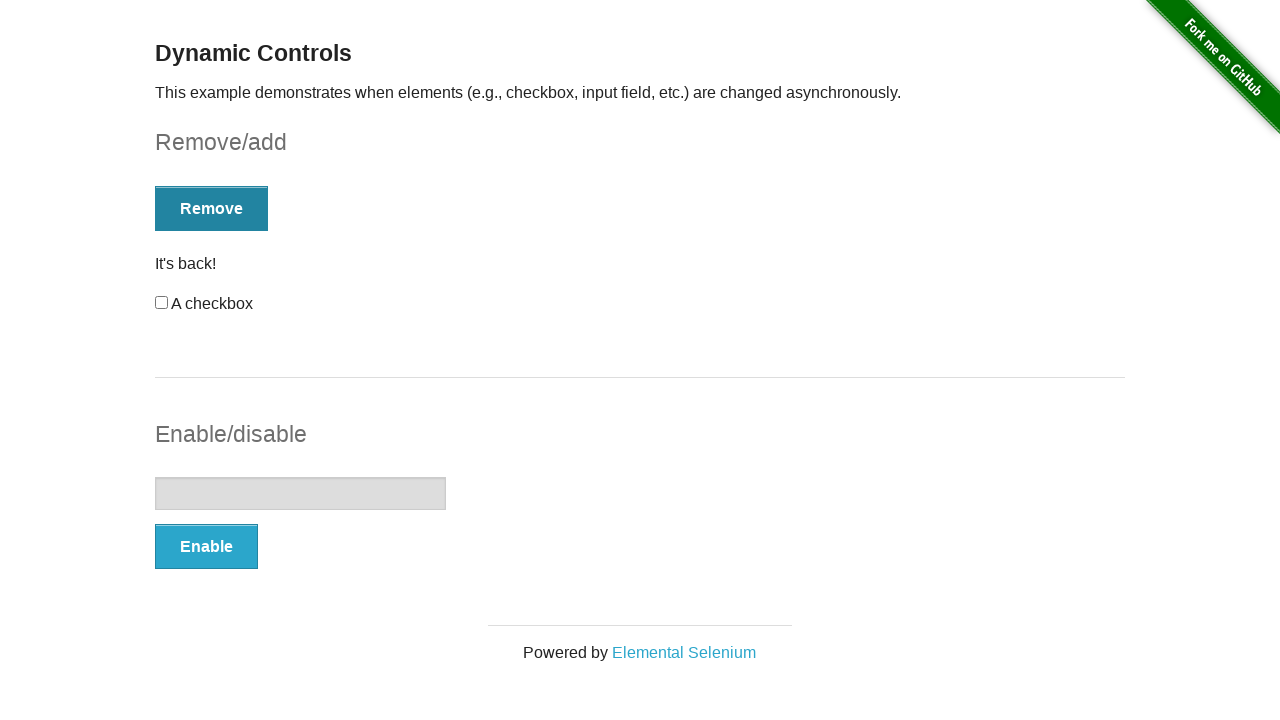